Tests navigation menu hover interactions by moving to different menu items and verifying that submenu items become visible

Starting URL: https://www.daviktapes.com/

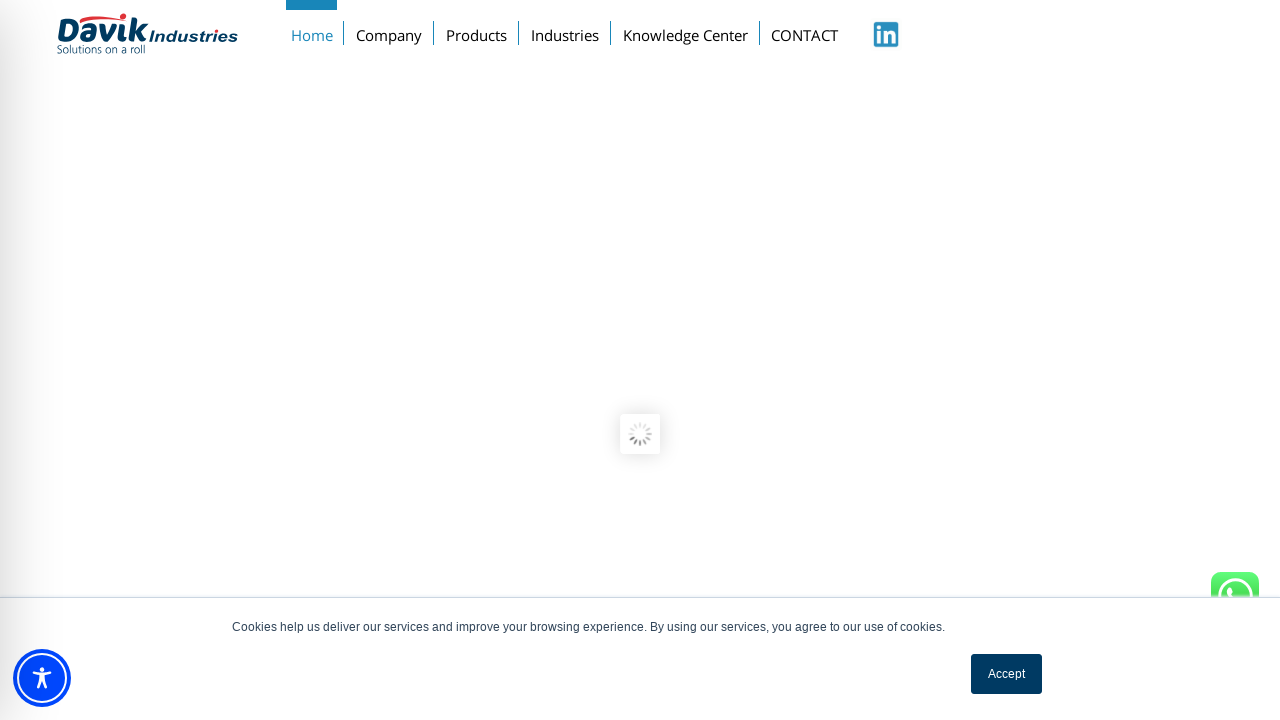

Company menu item loaded
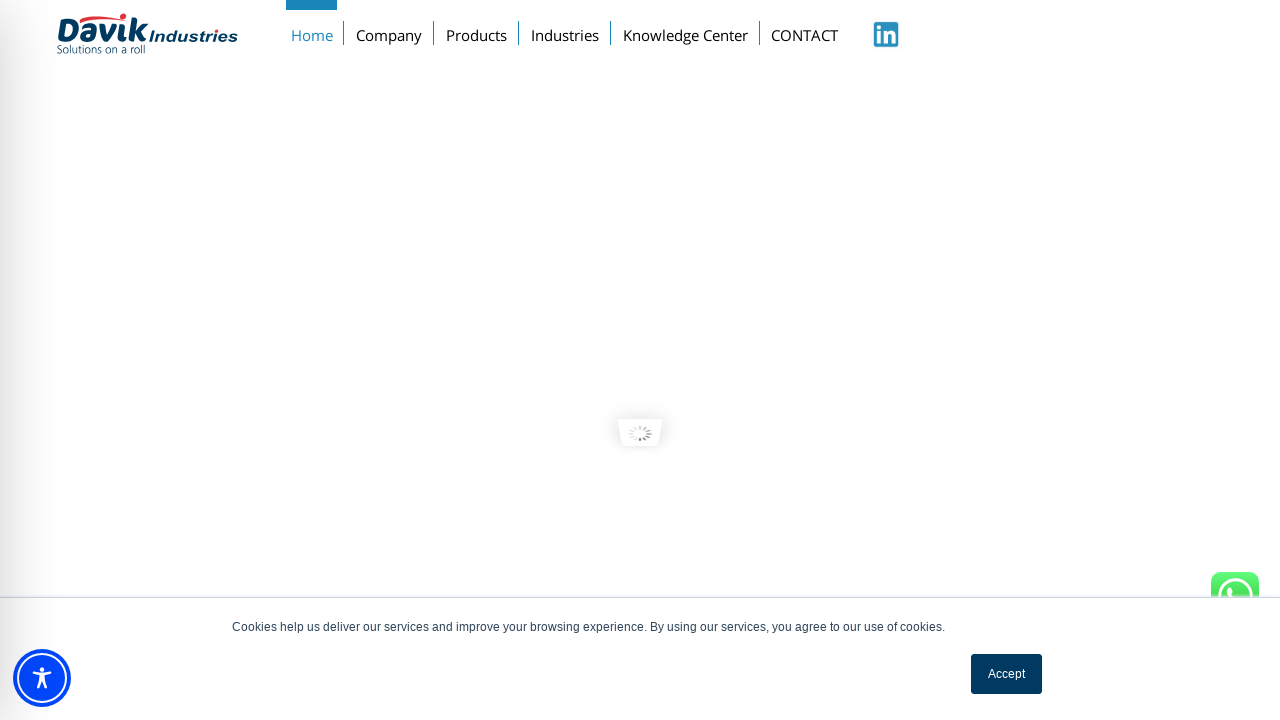

Hovered over Company menu item at (389, 31) on xpath=//a[text()='Company']
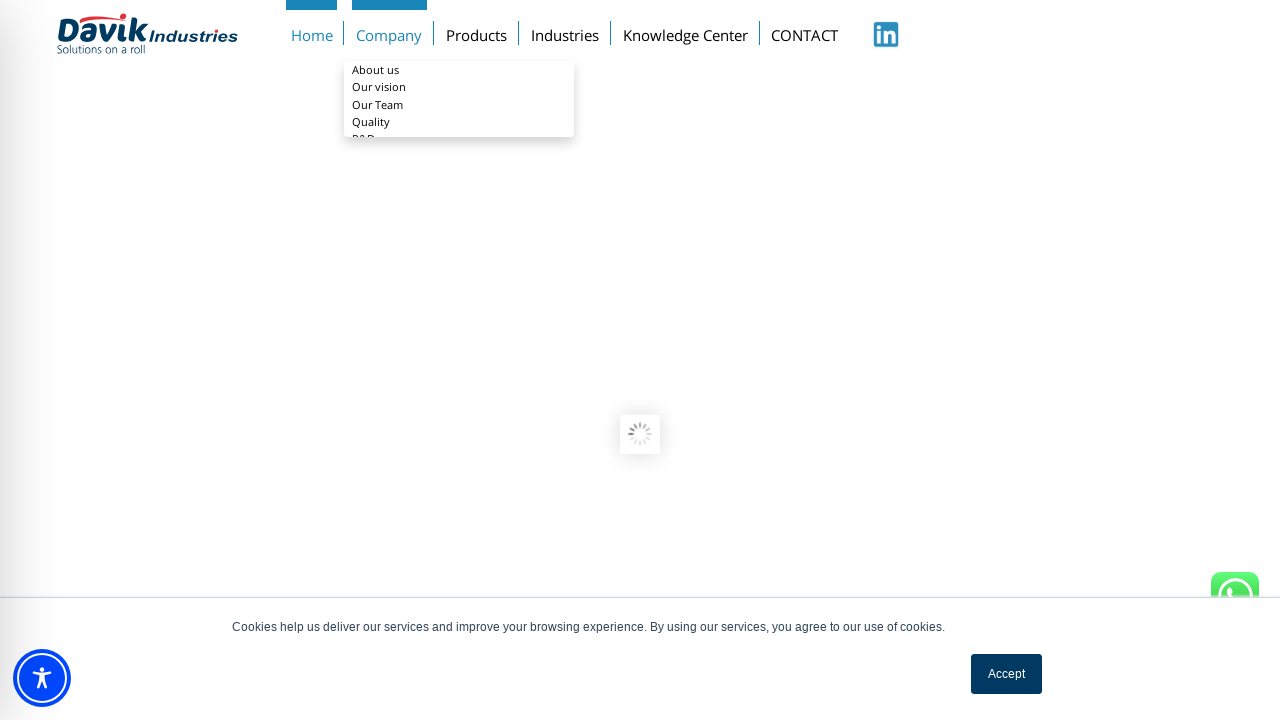

About us submenu item became visible
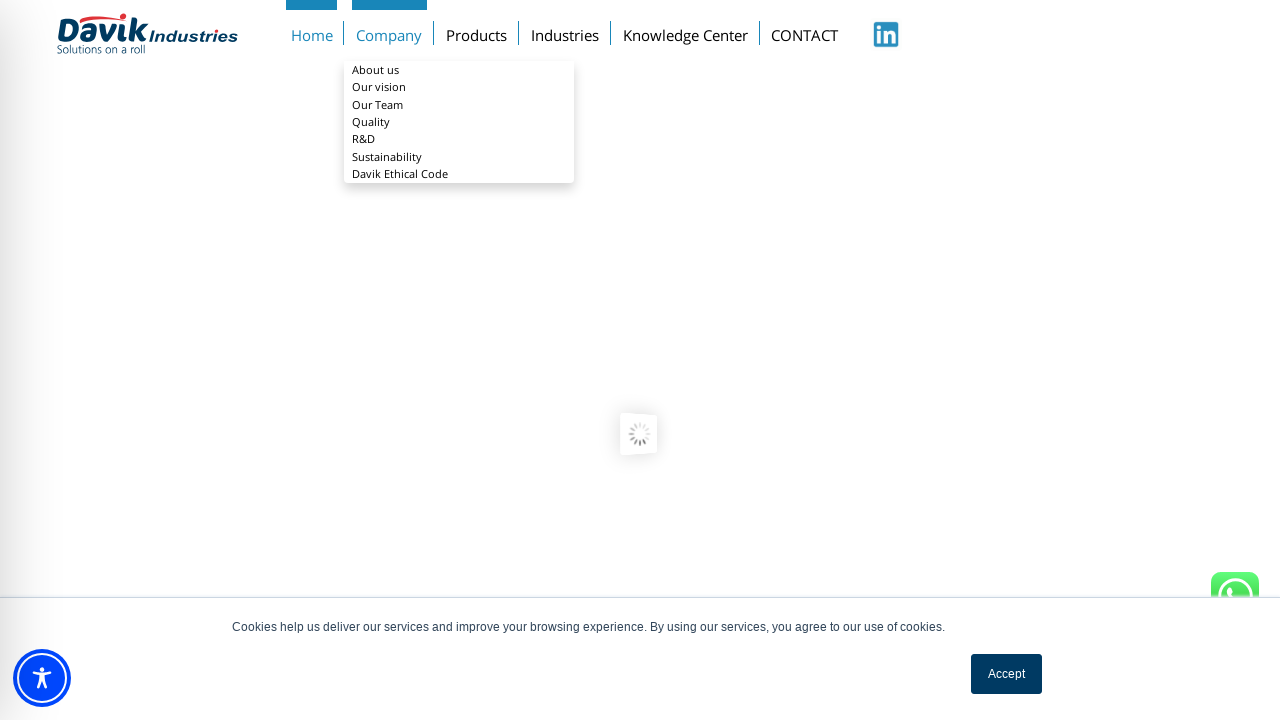

Hovered over Products menu item at (477, 31) on xpath=//*[text()='Products']
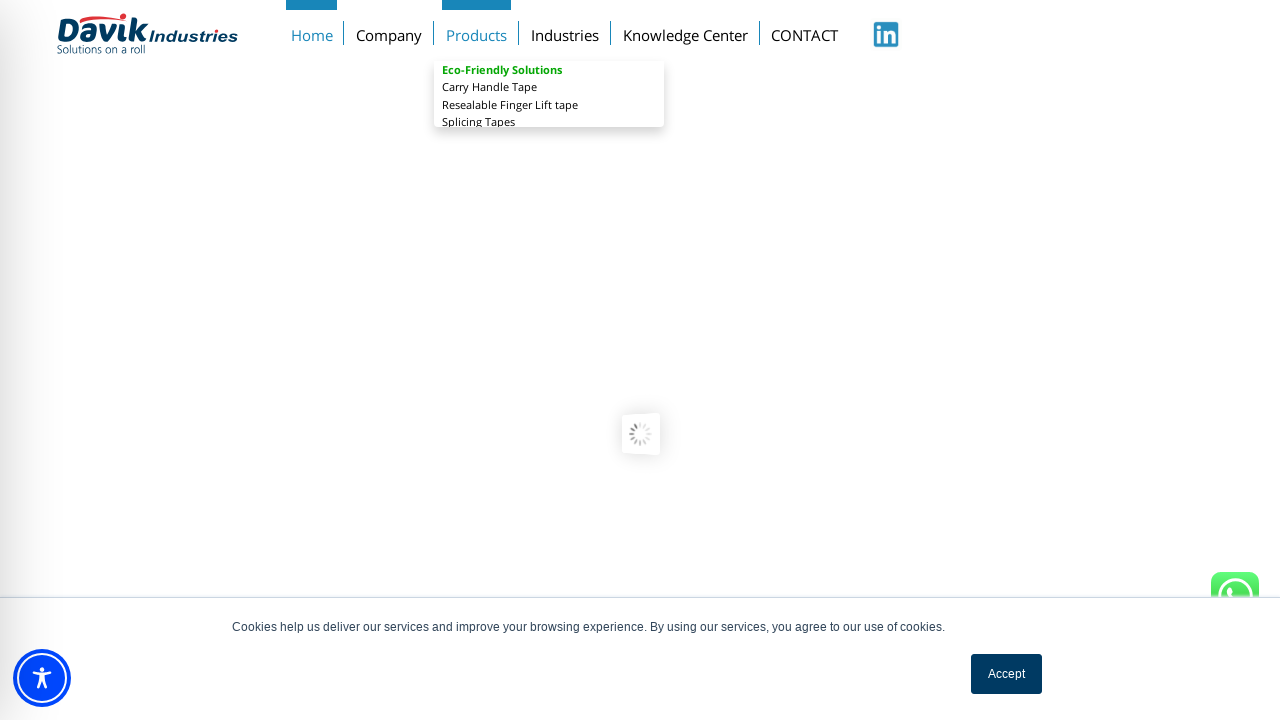

Carry Handle Tape submenu item became visible
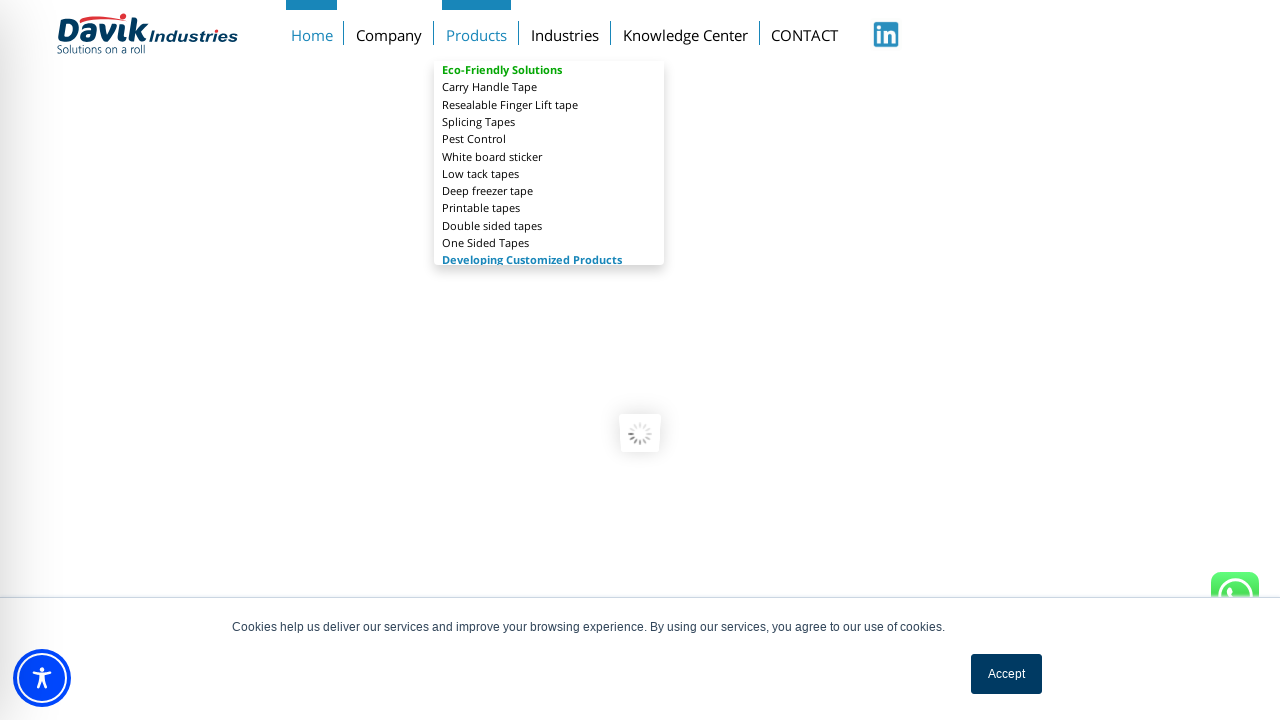

Hovered over Industries menu item at (565, 31) on xpath=//*[text()='Industries']
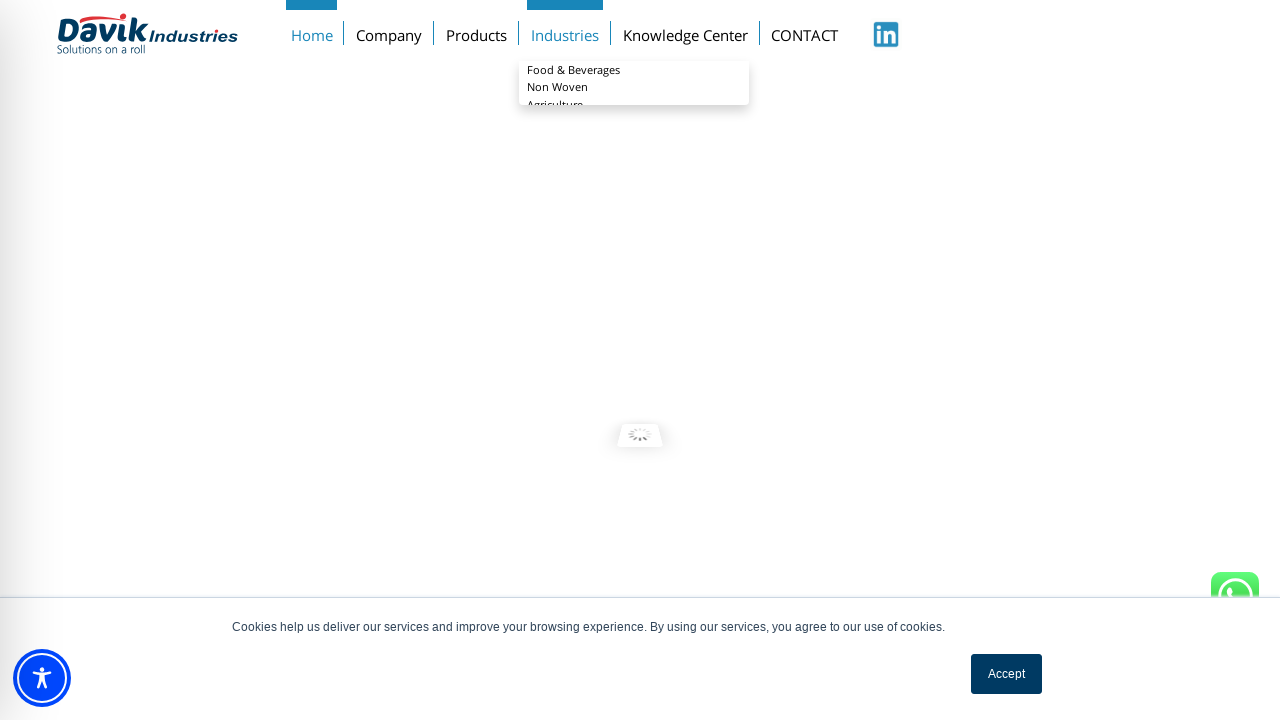

Agriculture submenu item became visible
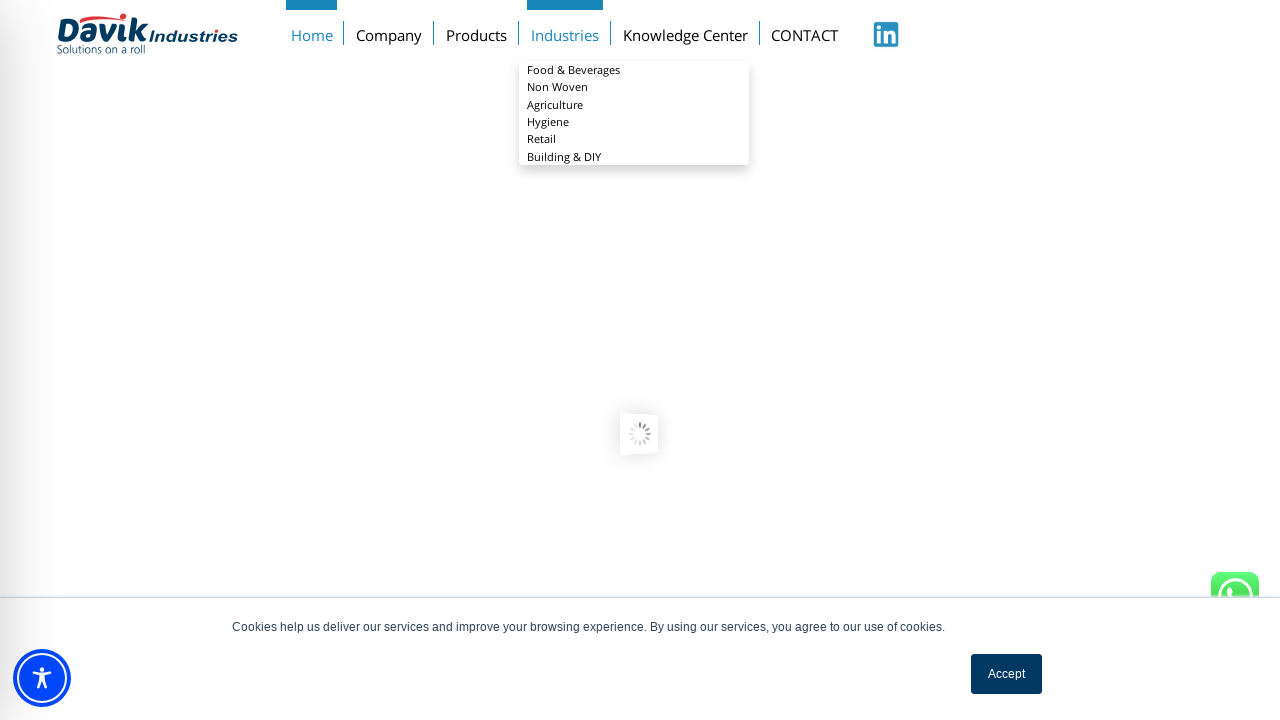

Hovered over Knowledge Center menu item at (685, 31) on xpath=//*[text()='Knowledge Center']
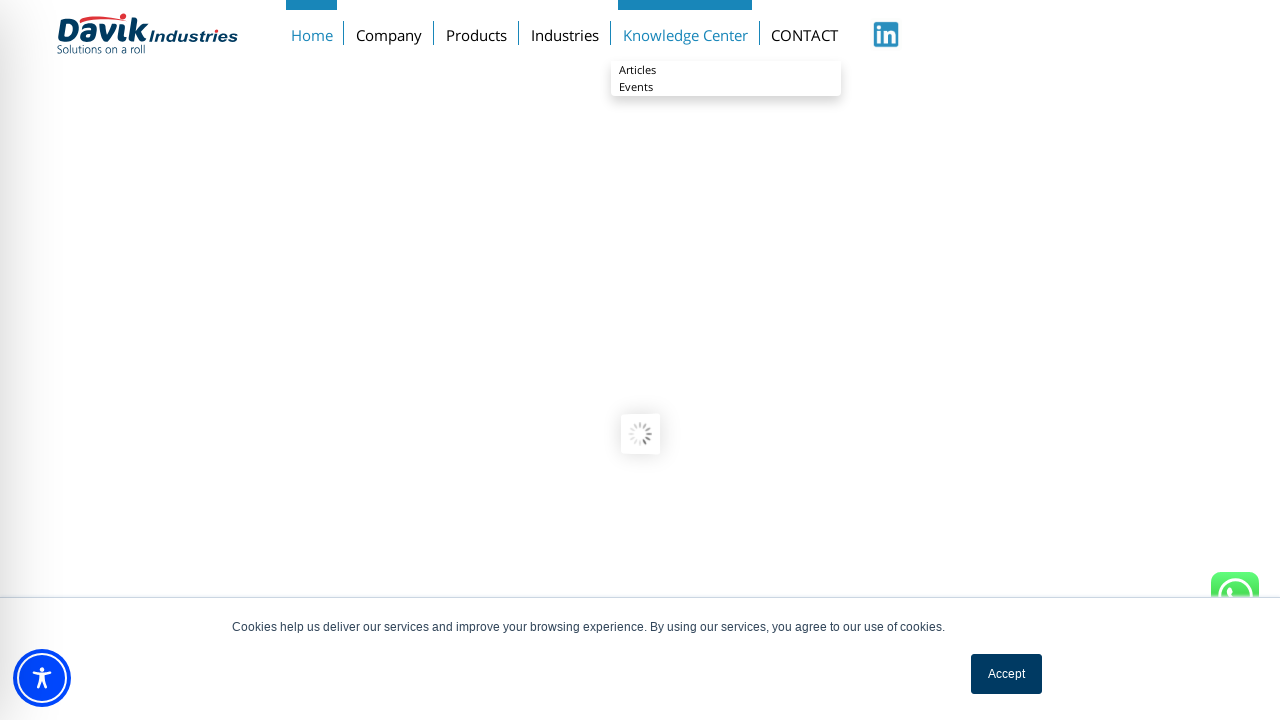

Articles submenu item became visible
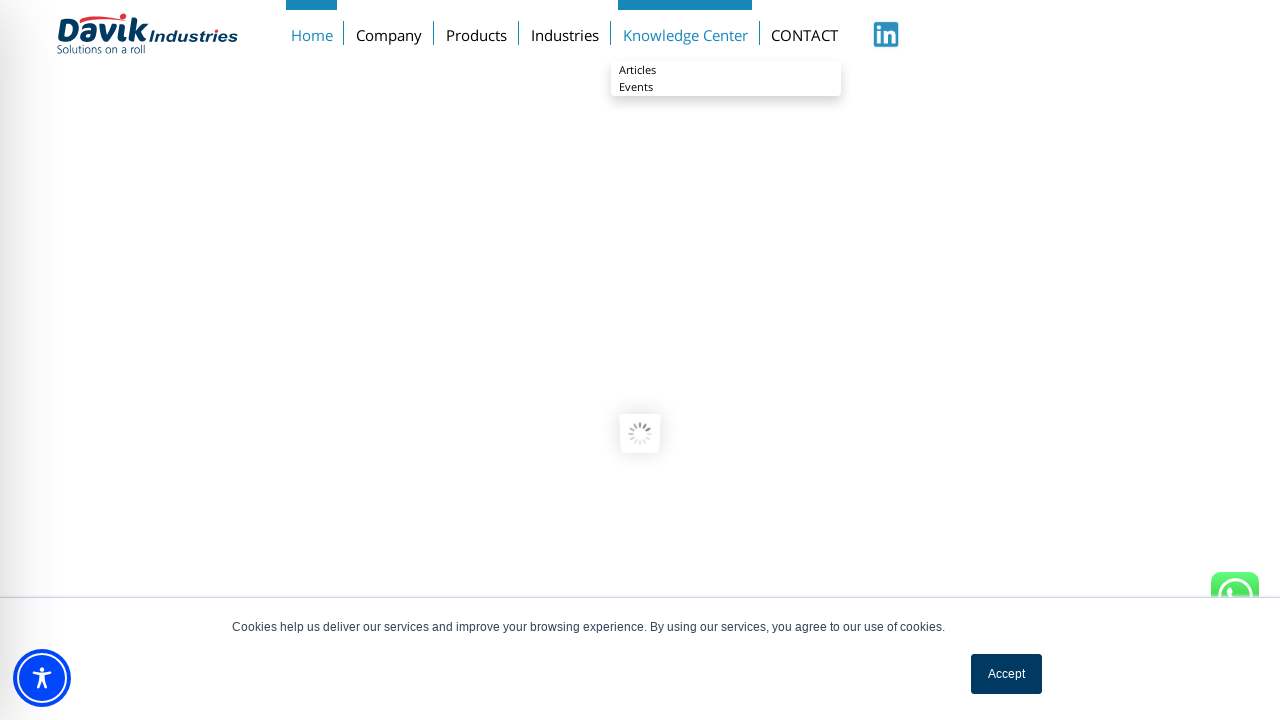

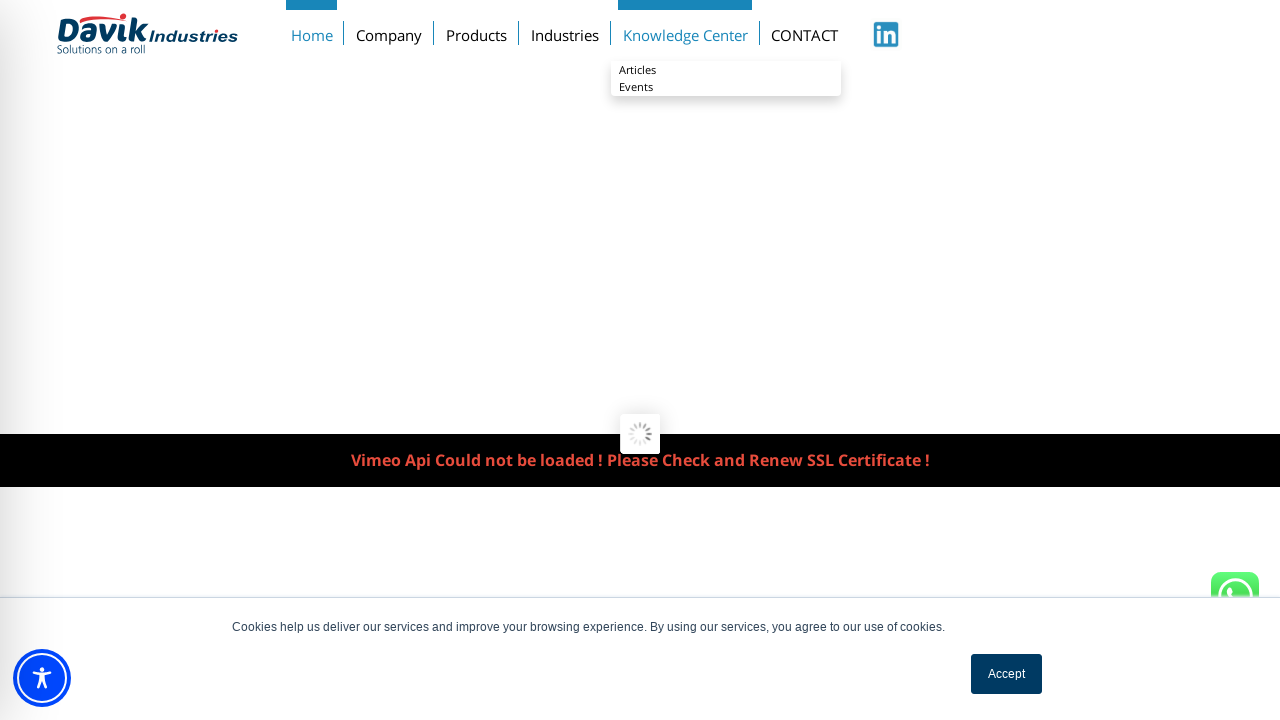